Tests XPath navigation by locating sibling and parent elements using XPath traversal techniques and retrieving their text content

Starting URL: https://rahulshettyacademy.com/AutomationPractice/

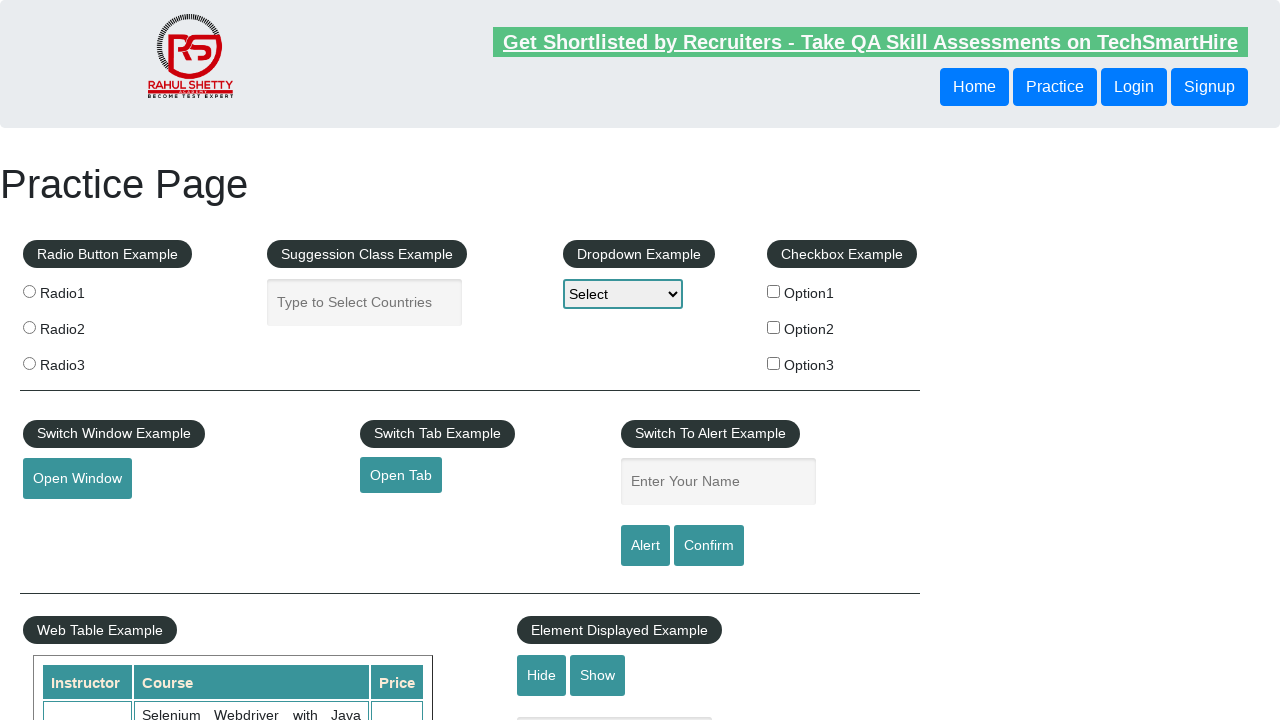

Navigated to AutomationPractice page
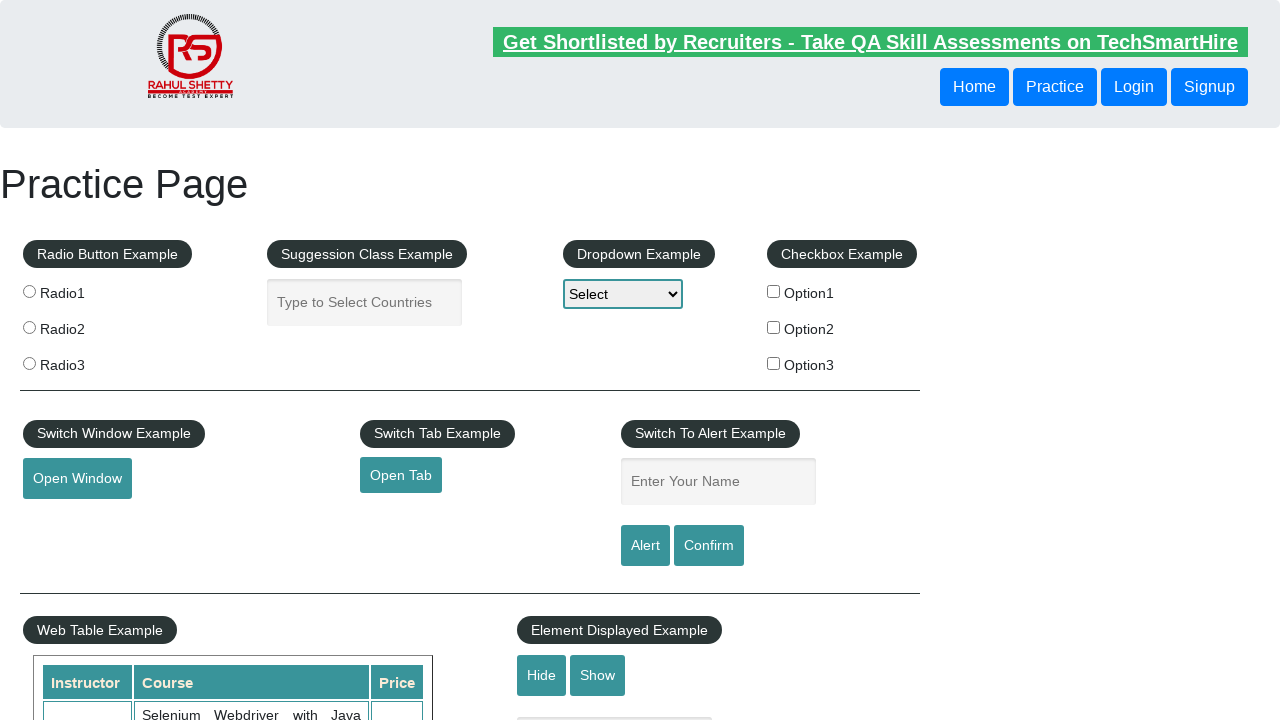

Retrieved sibling button text using XPath traversal: 'Login'
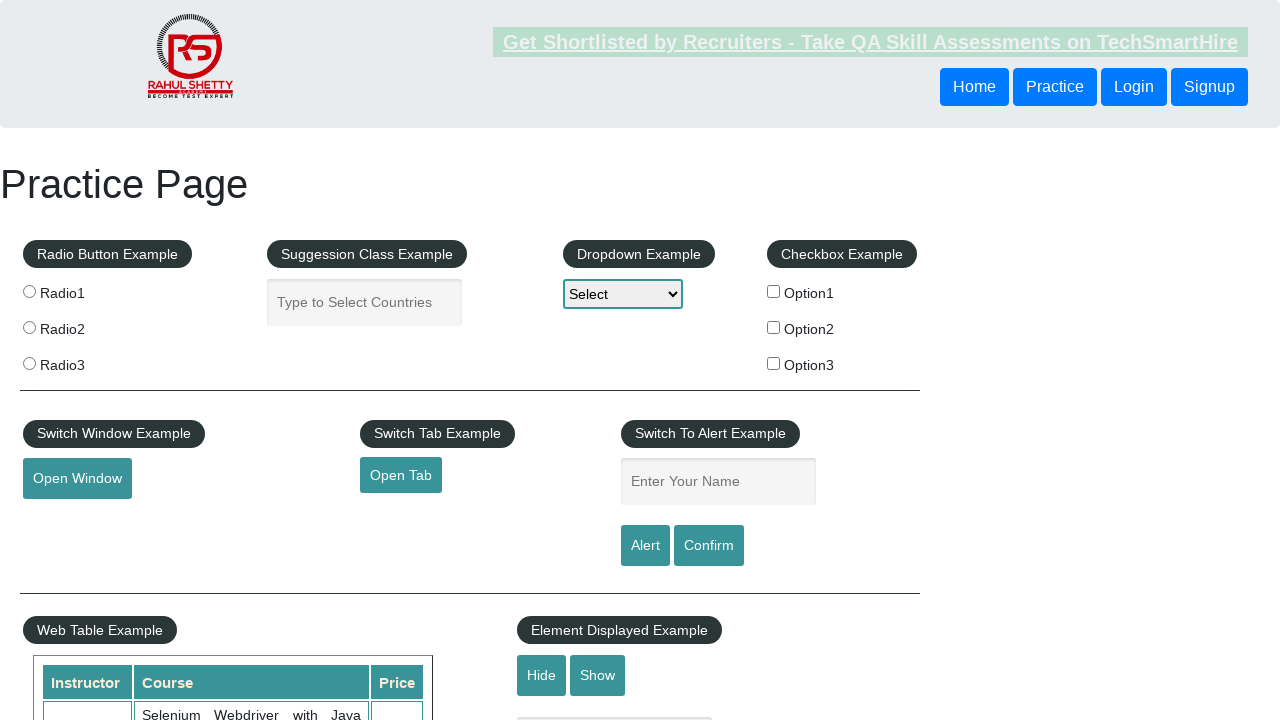

Retrieved parent traversal button text using XPath: 'Login'
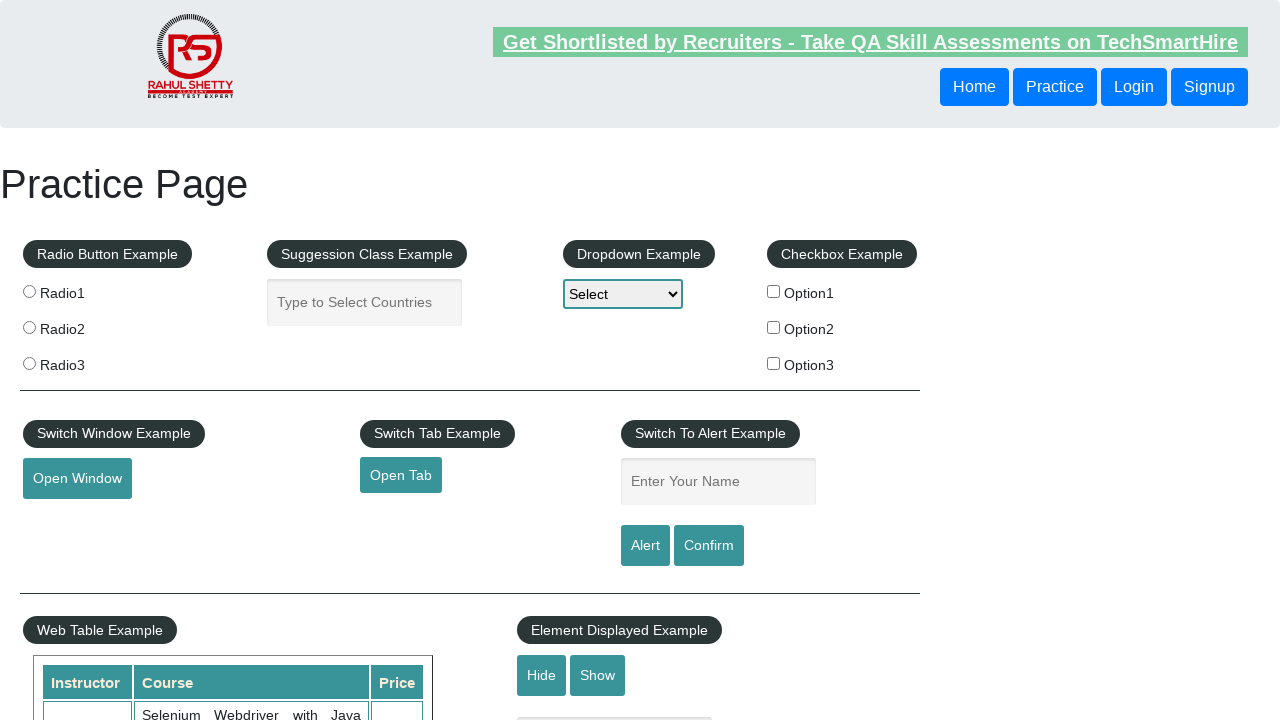

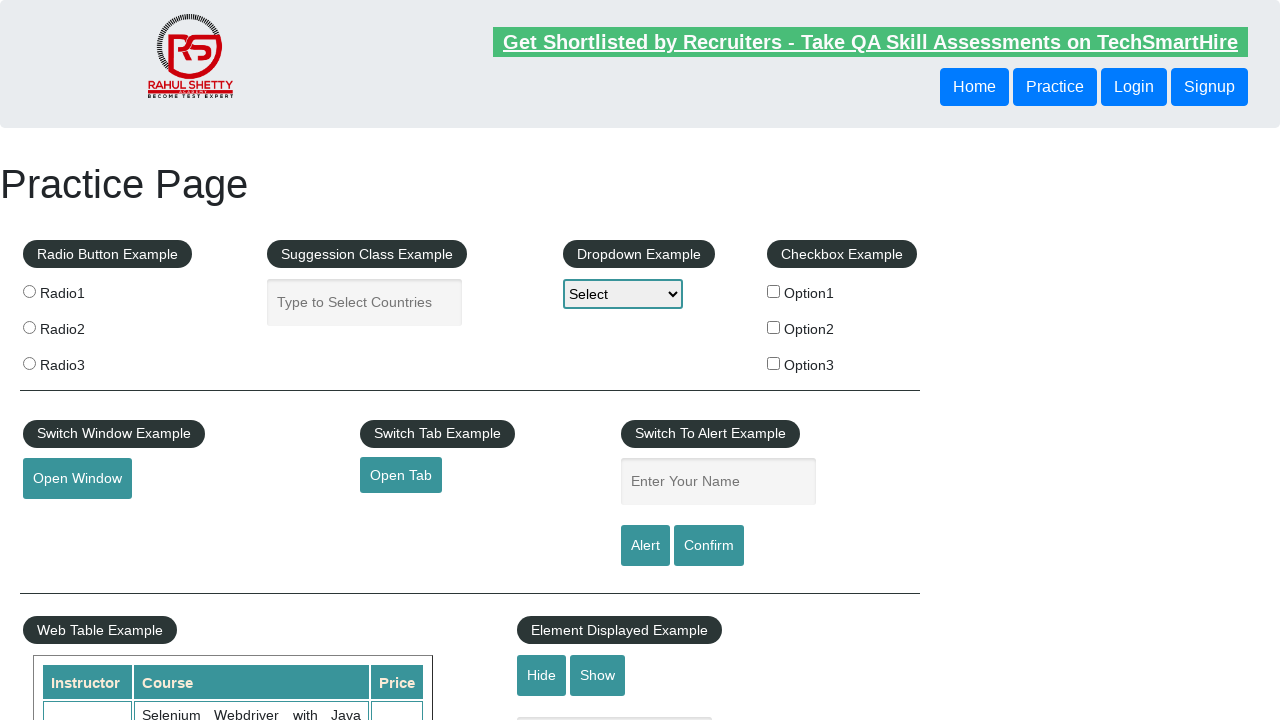